Clicks on a link containing "Elemental" text using CSS selector with has-text

Starting URL: https://the-internet.herokuapp.com/

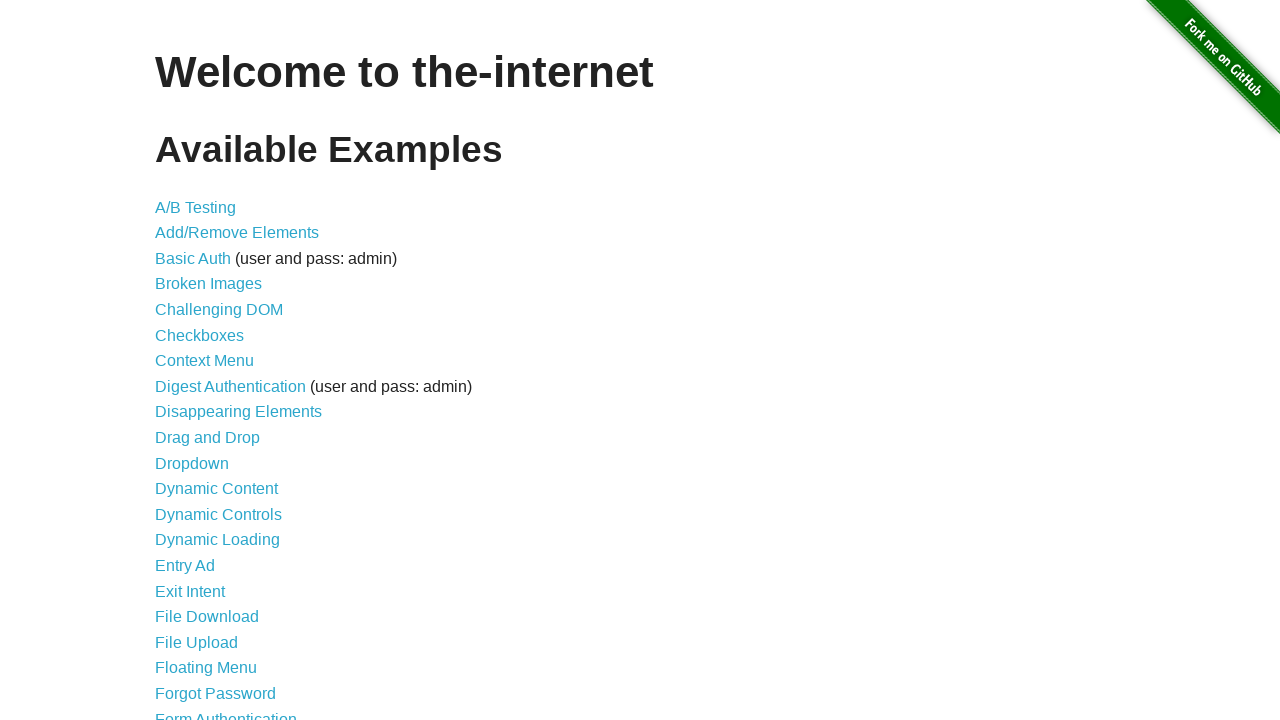

Clicked link containing 'Elemental' text using CSS selector with has-text at (684, 711) on a:has-text("Elemental")
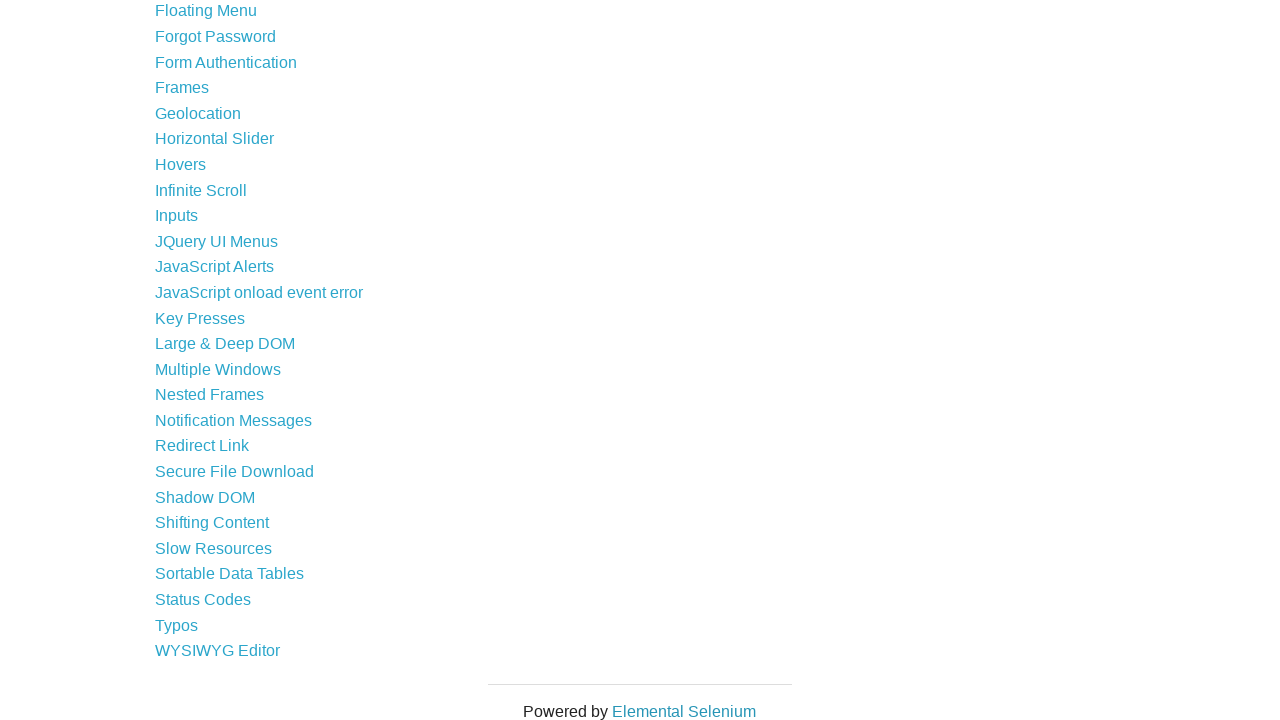

Waited for page to load (domcontentloaded)
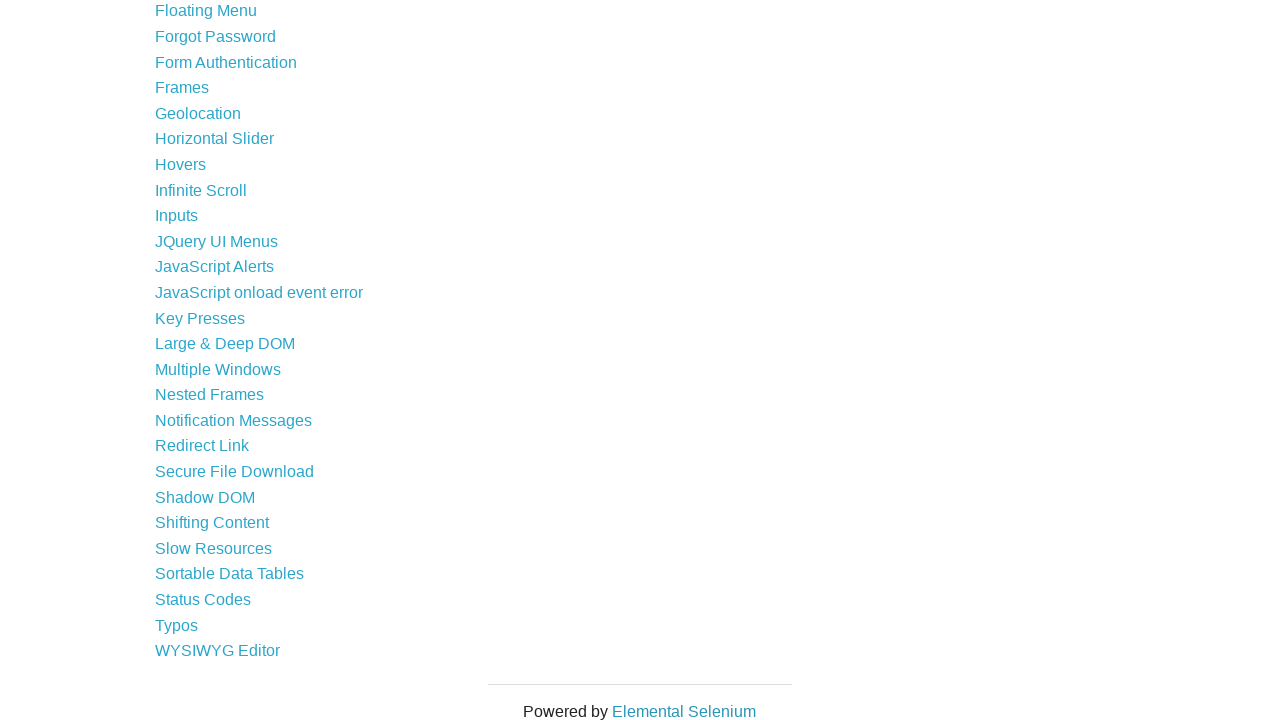

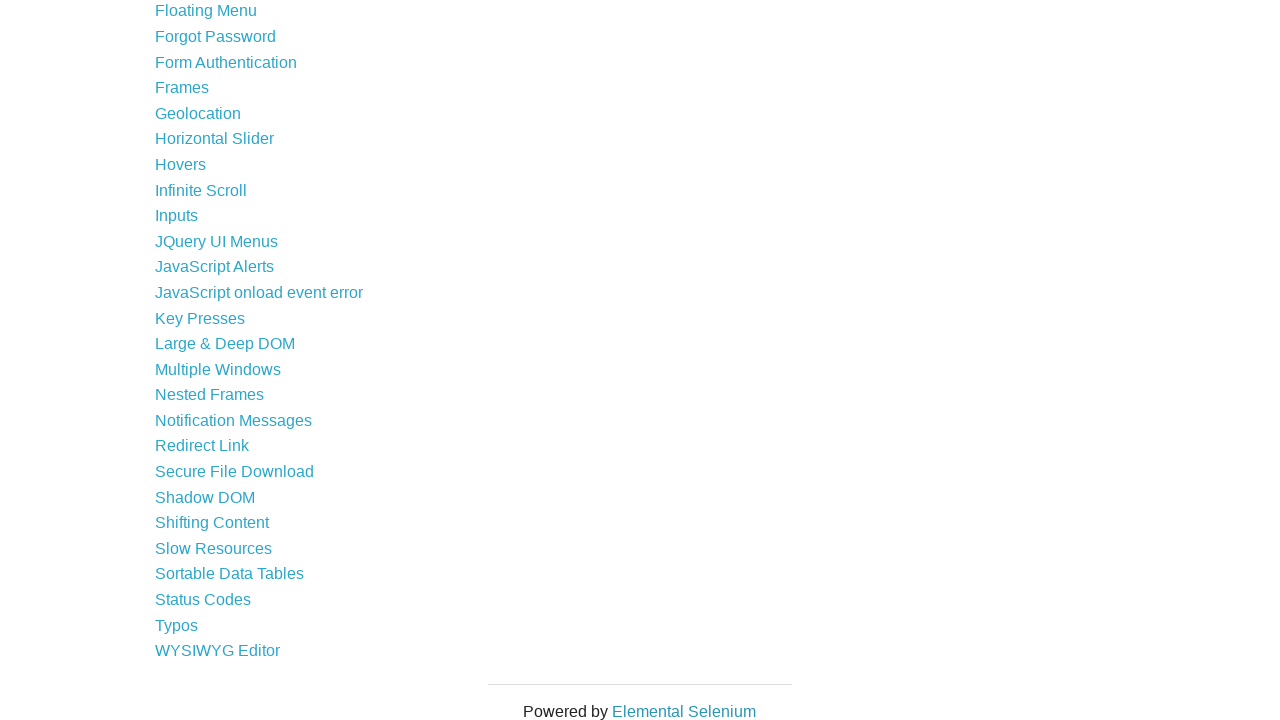